Navigates through multiple pages of a book catalog, interacting with pagination controls to browse through book listings

Starting URL: https://books.toscrape.com/

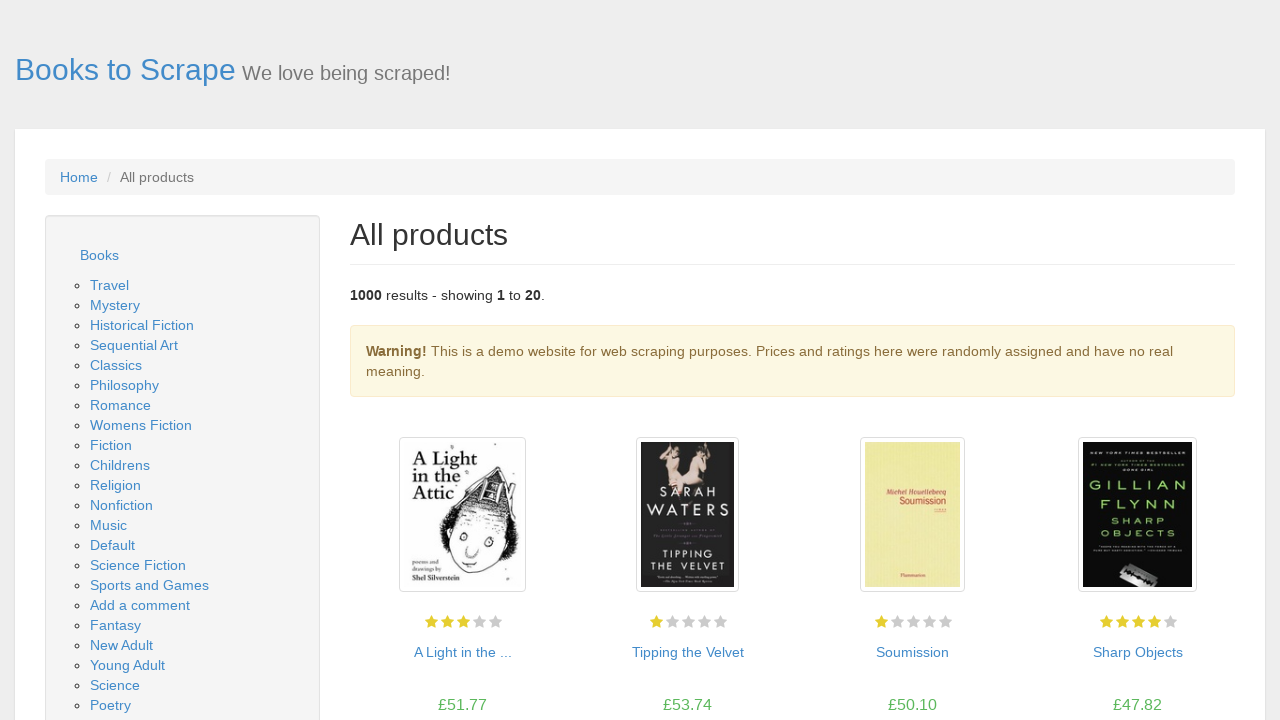

Waited for book products to load on initial page
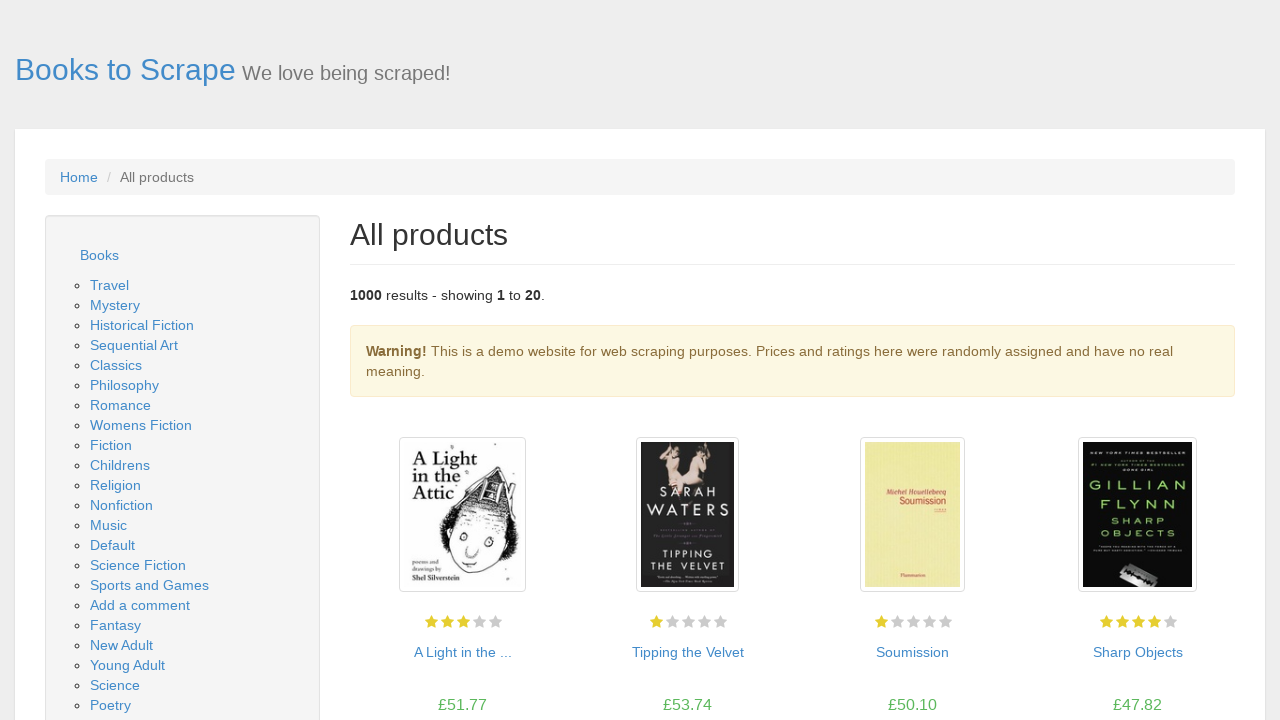

Verified book products are visible on current page
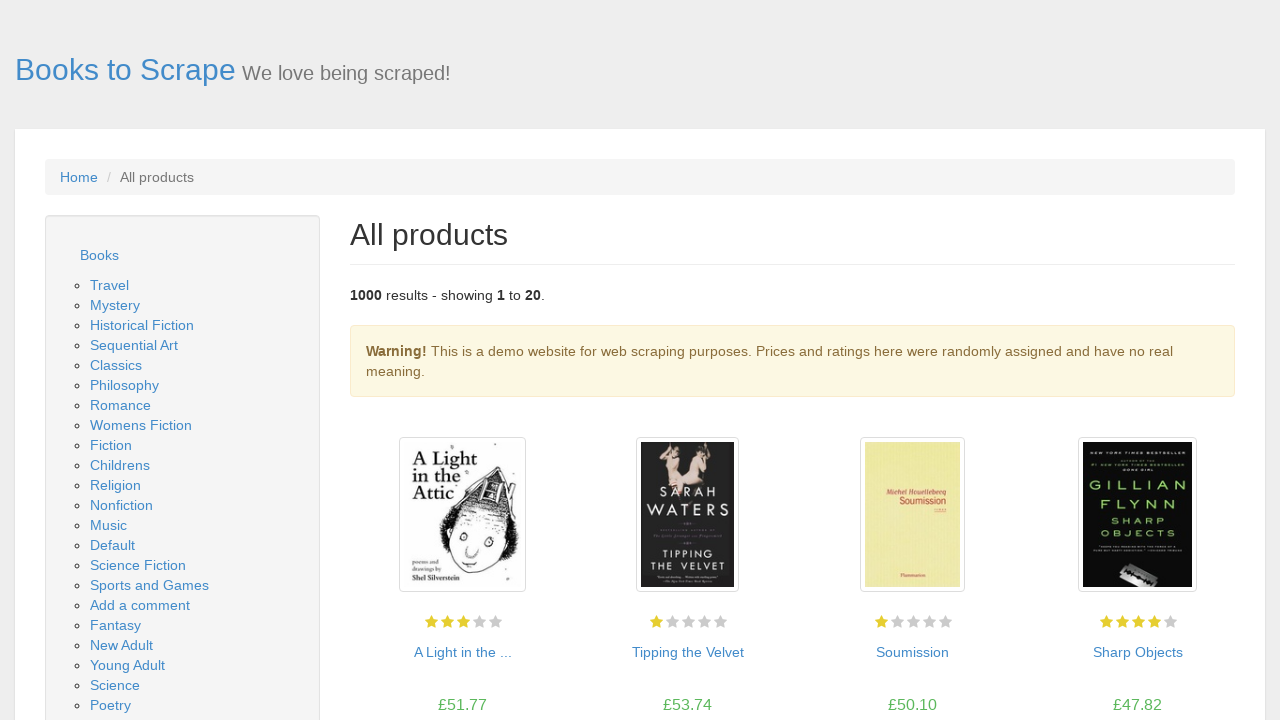

Clicked next page button to navigate to next page at (1206, 654) on li.next a
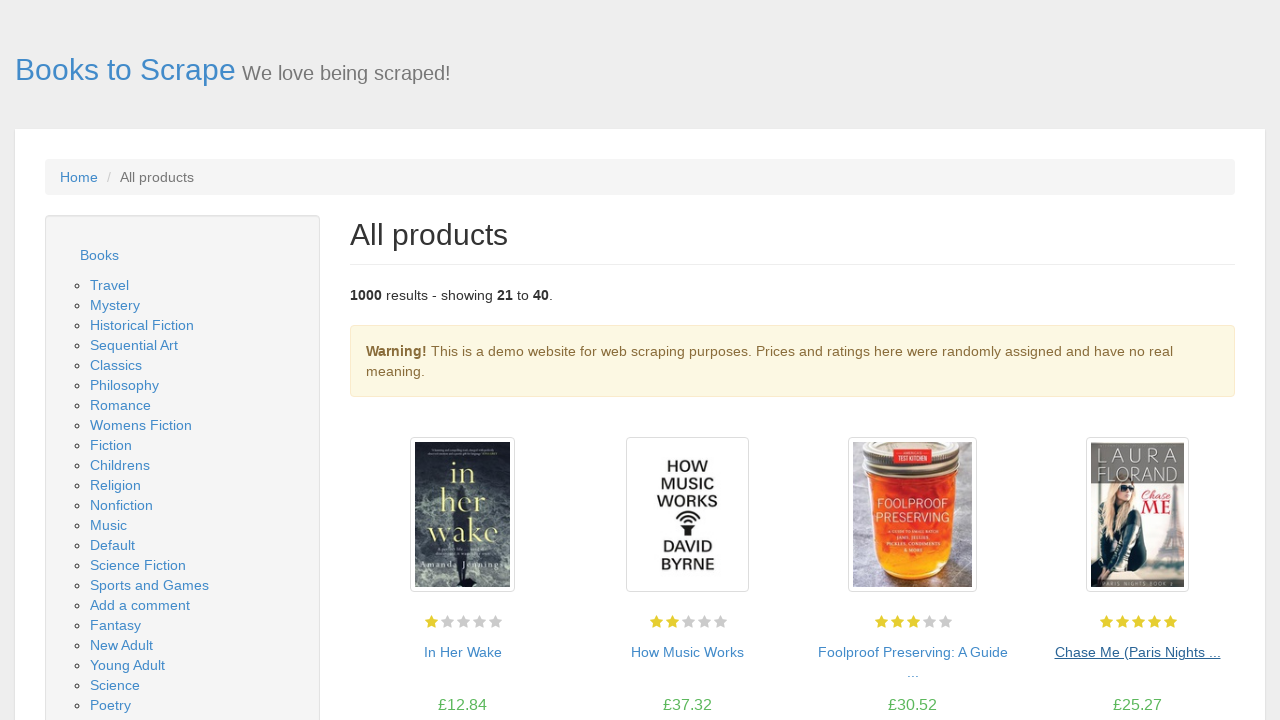

Waited for book products to load on new page
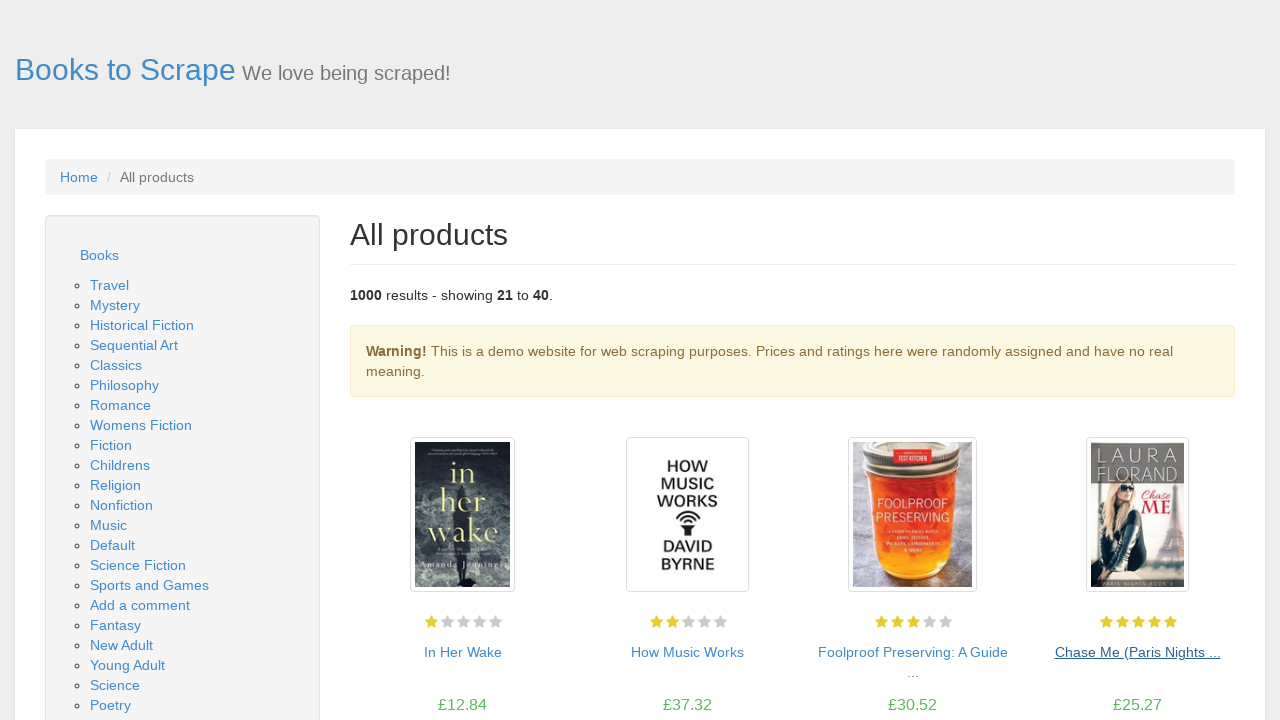

Verified book products are visible on current page
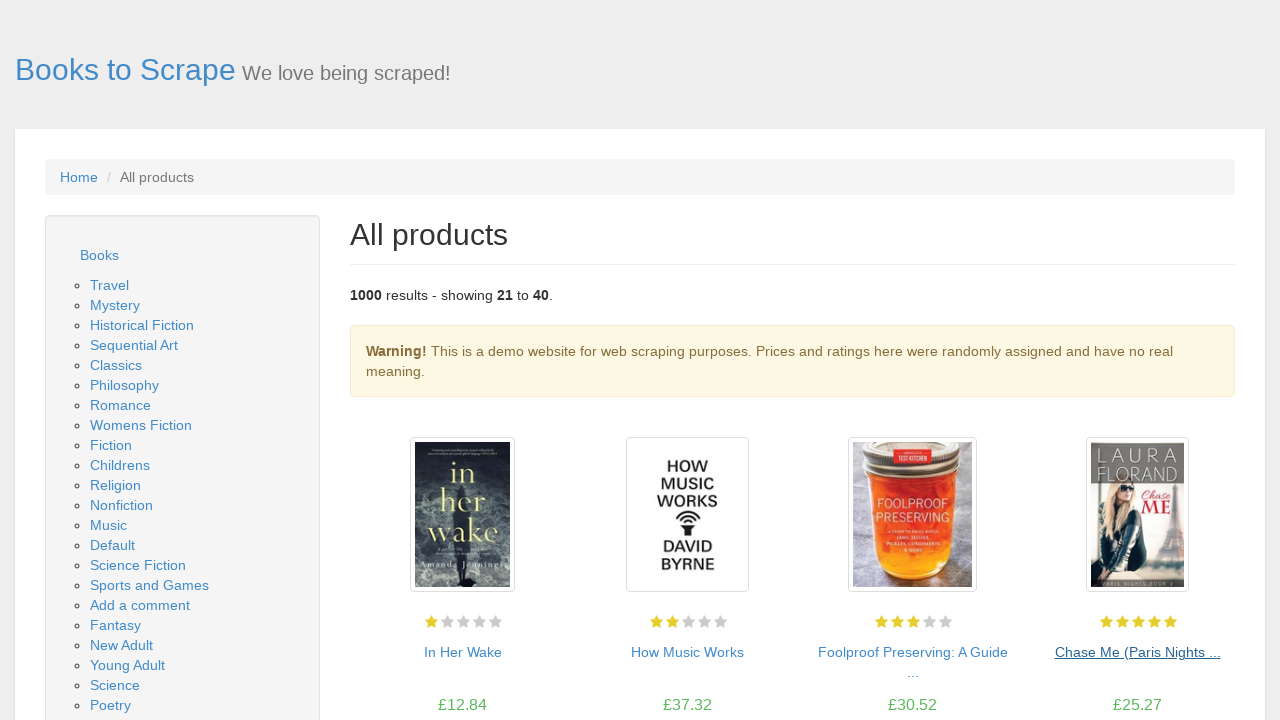

Clicked next page button to navigate to next page at (1206, 654) on li.next a
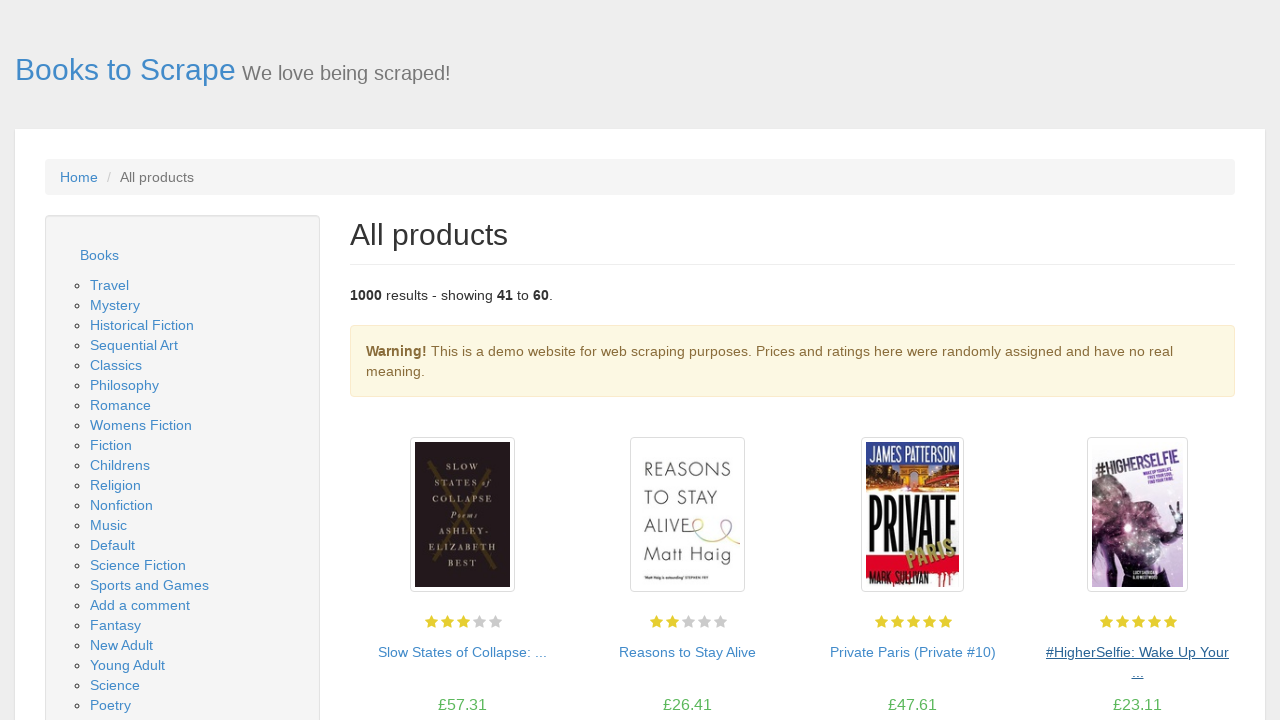

Waited for book products to load on new page
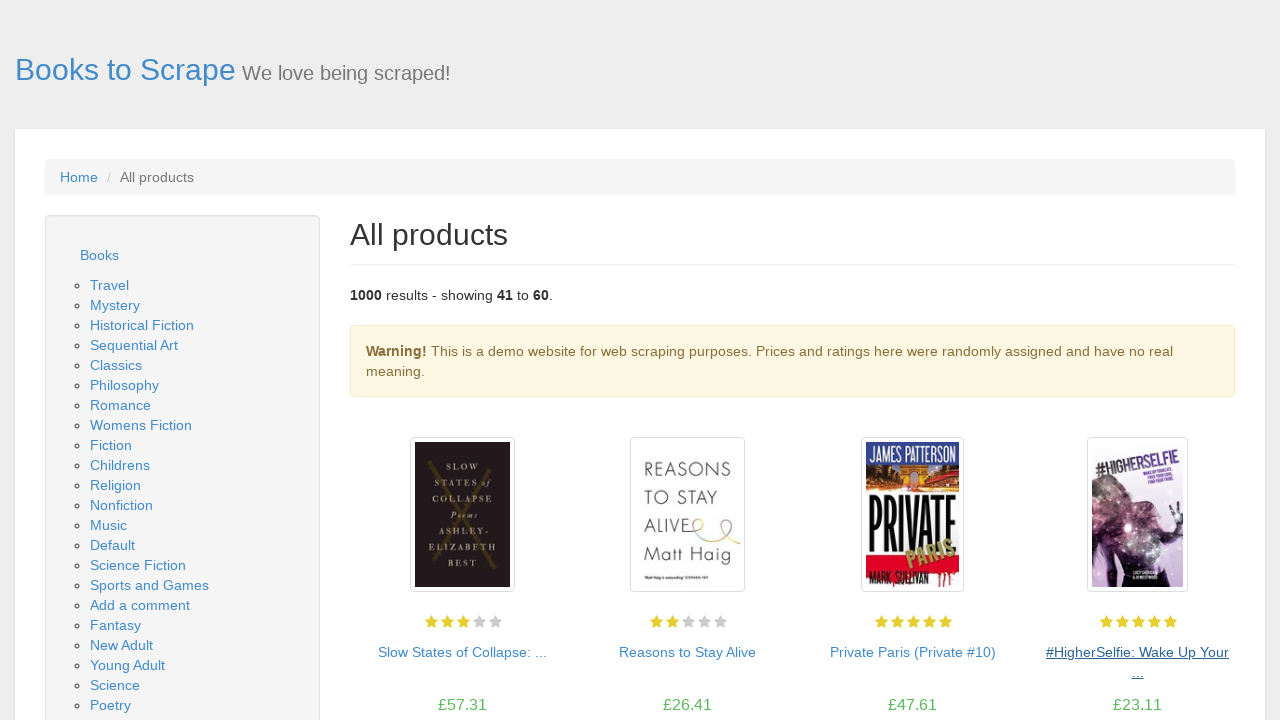

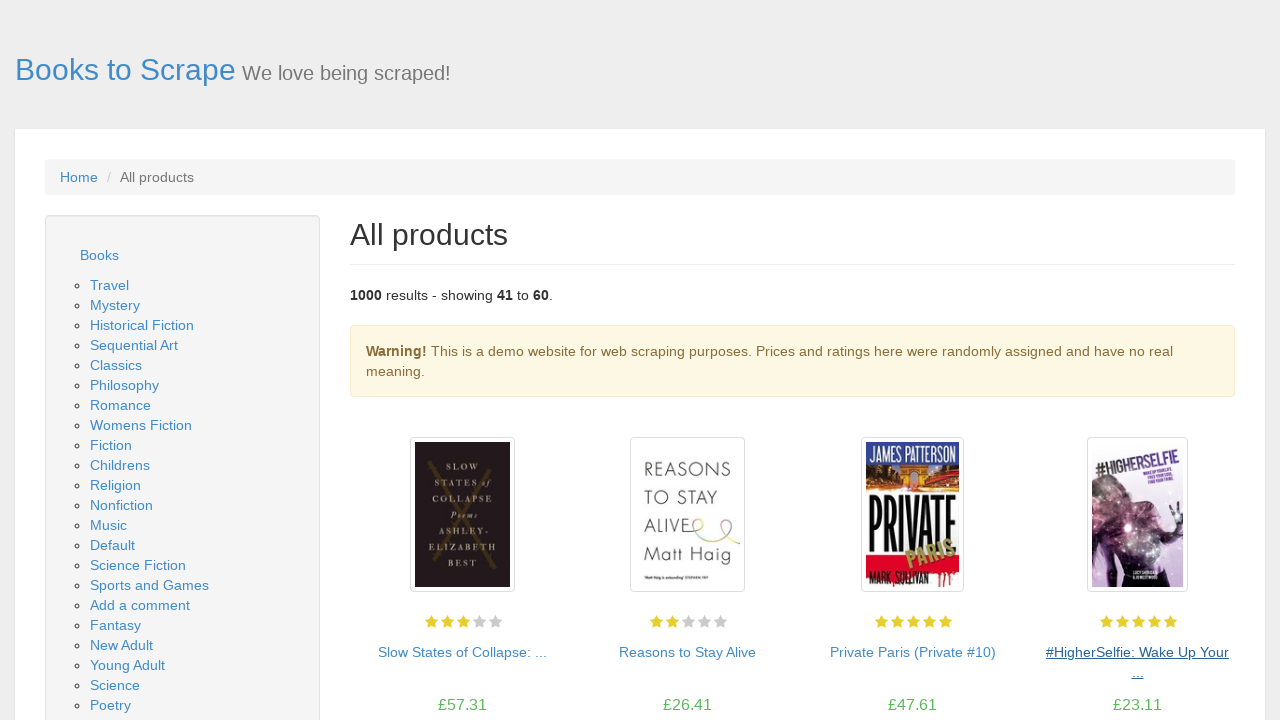